Navigates to W3Schools HTML tables tutorial page and verifies that the example table with customer data is present and contains rows.

Starting URL: https://www.w3schools.com/html/html_tables.asp

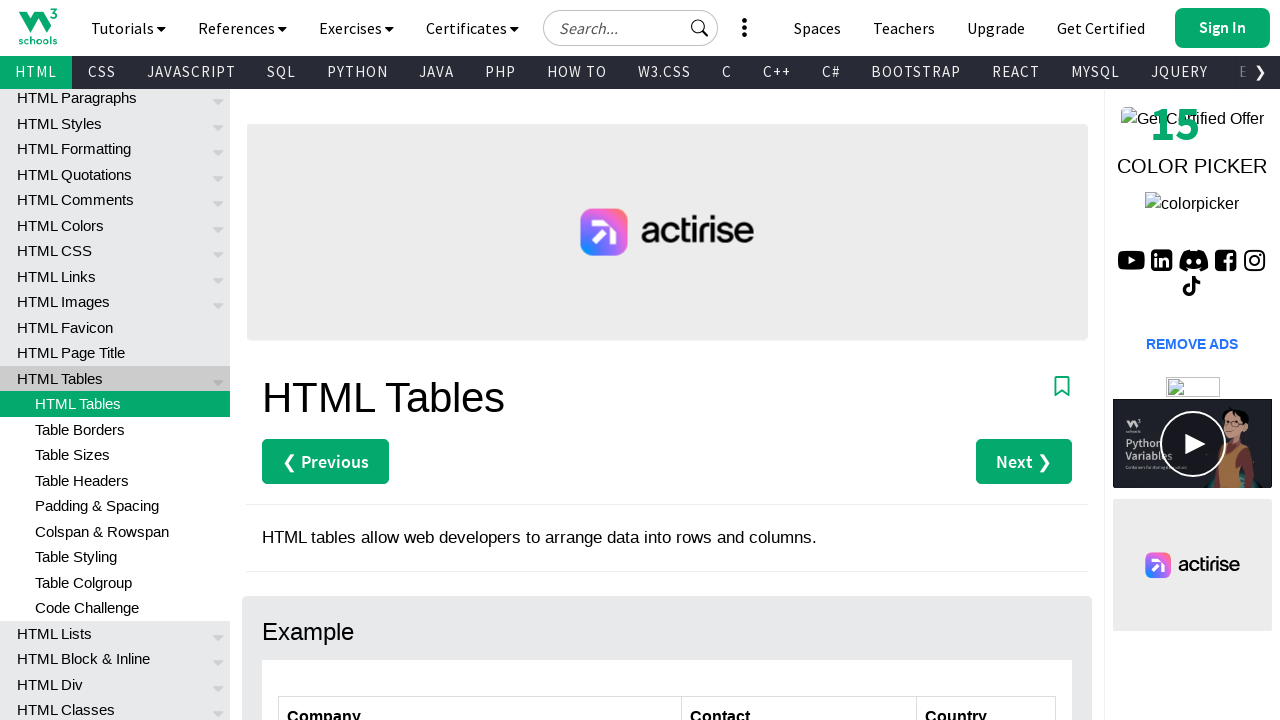

Navigated to W3Schools HTML tables tutorial page
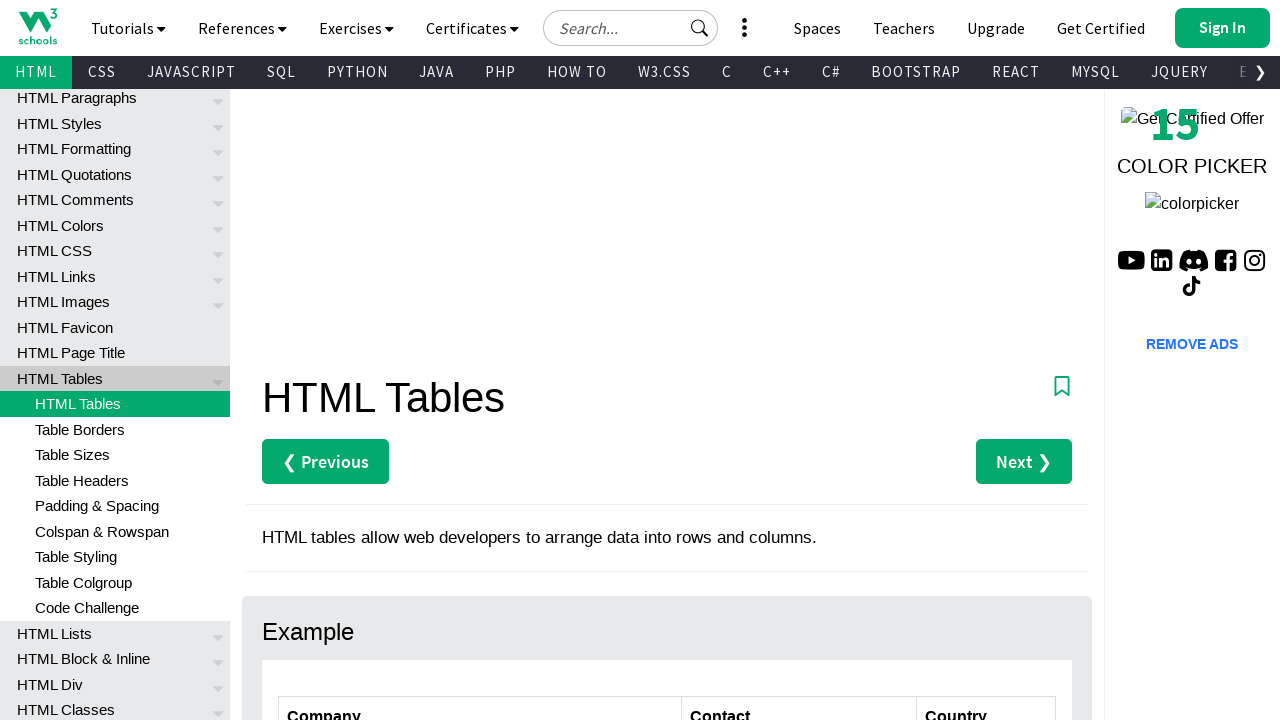

Customers table loaded on page
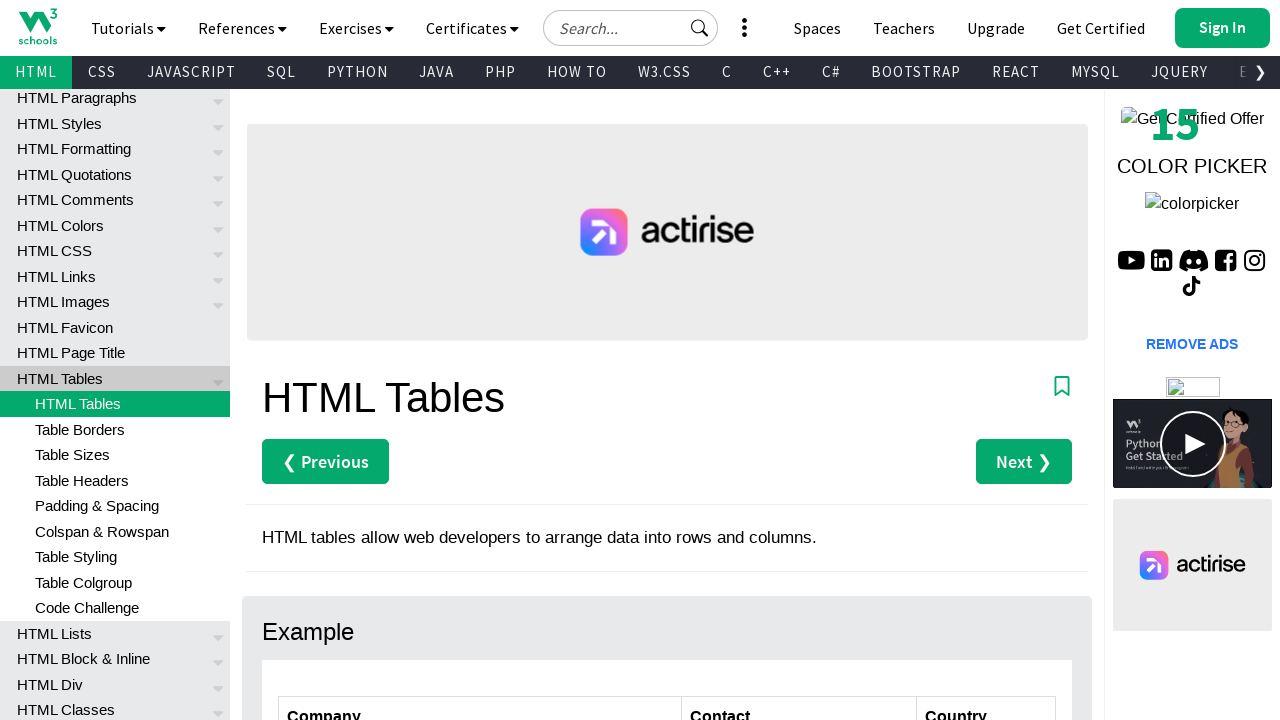

Verified that table rows are present in customers table
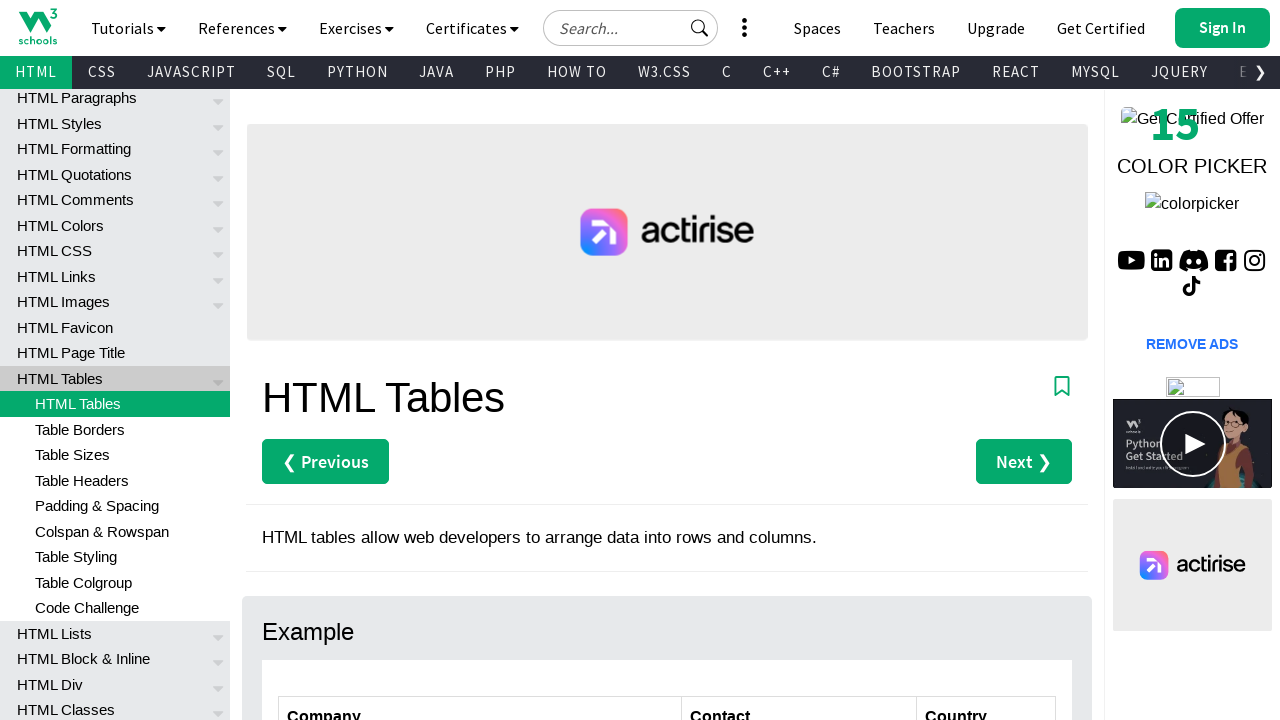

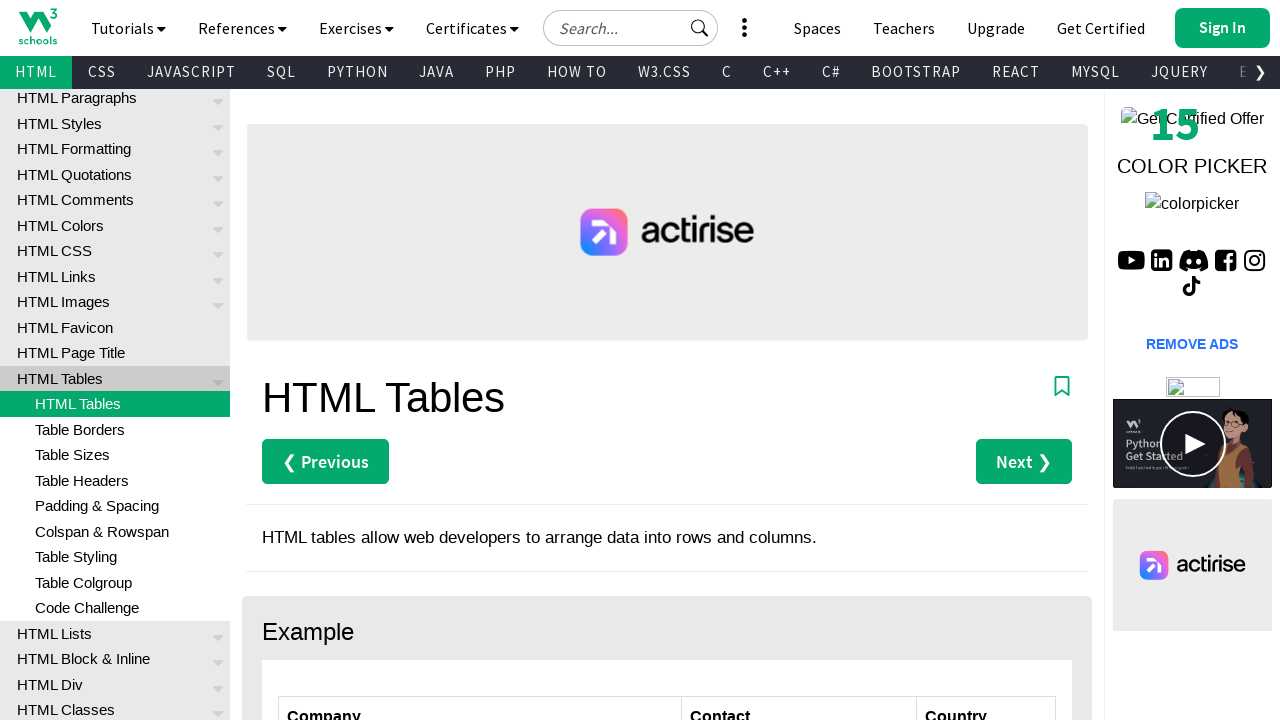